Navigates to Guru99 website and verifies that the page title matches the expected value "Meet Guru99"

Starting URL: http://www.guru99.com/

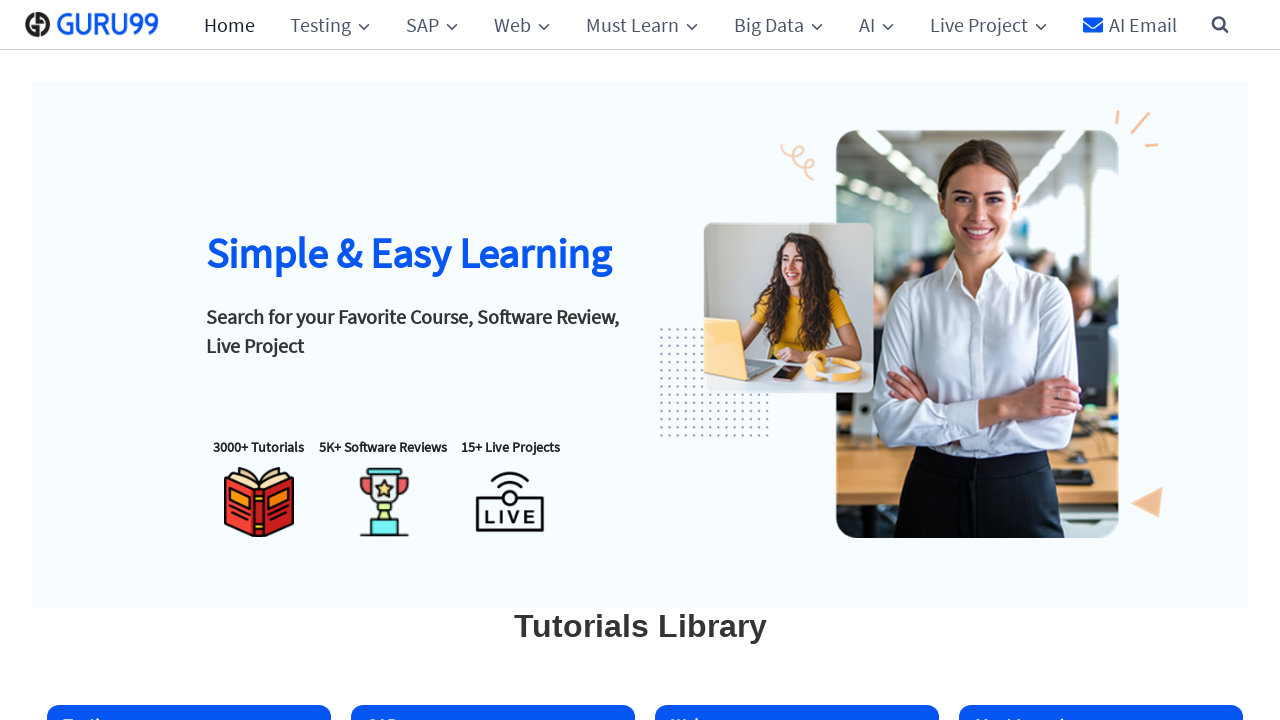

Set viewport size to 1920x1080
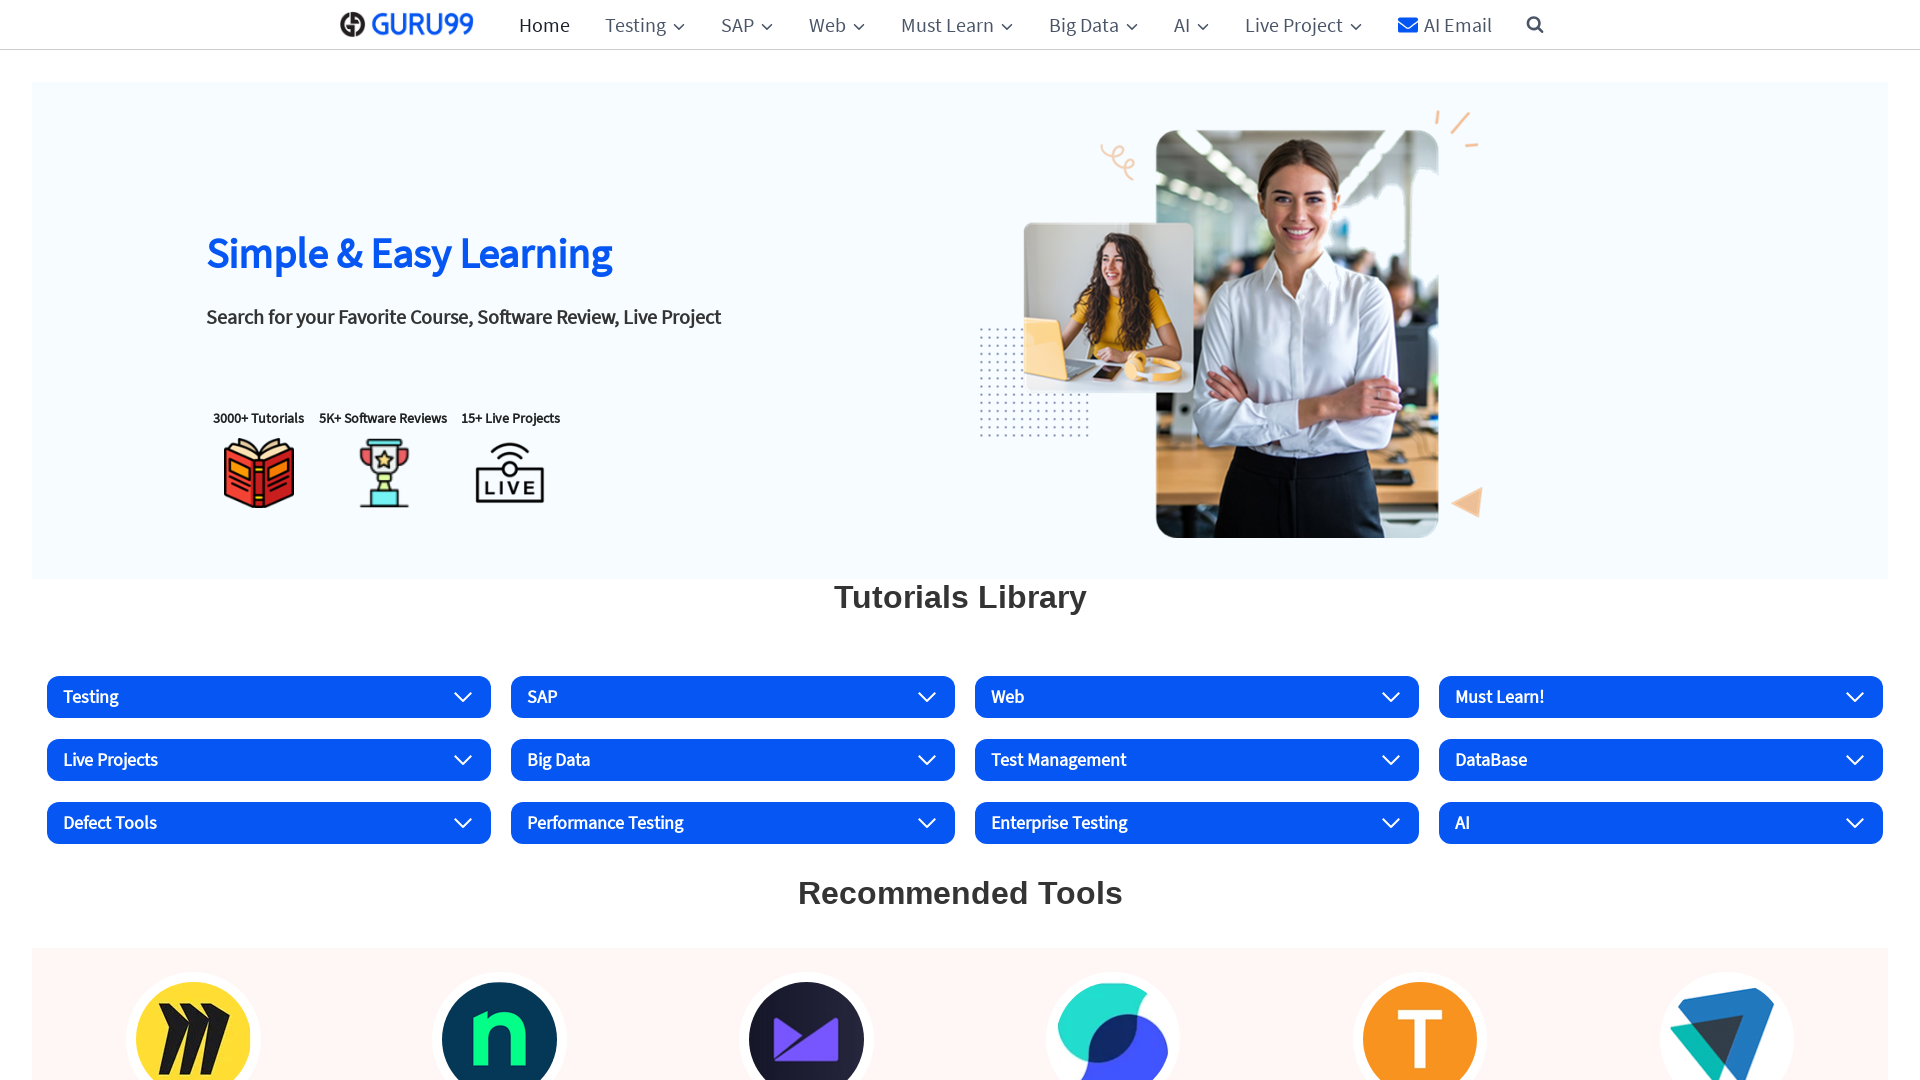

Retrieved page title: Guru99: Free Online Tutorials and Business Software Reviews
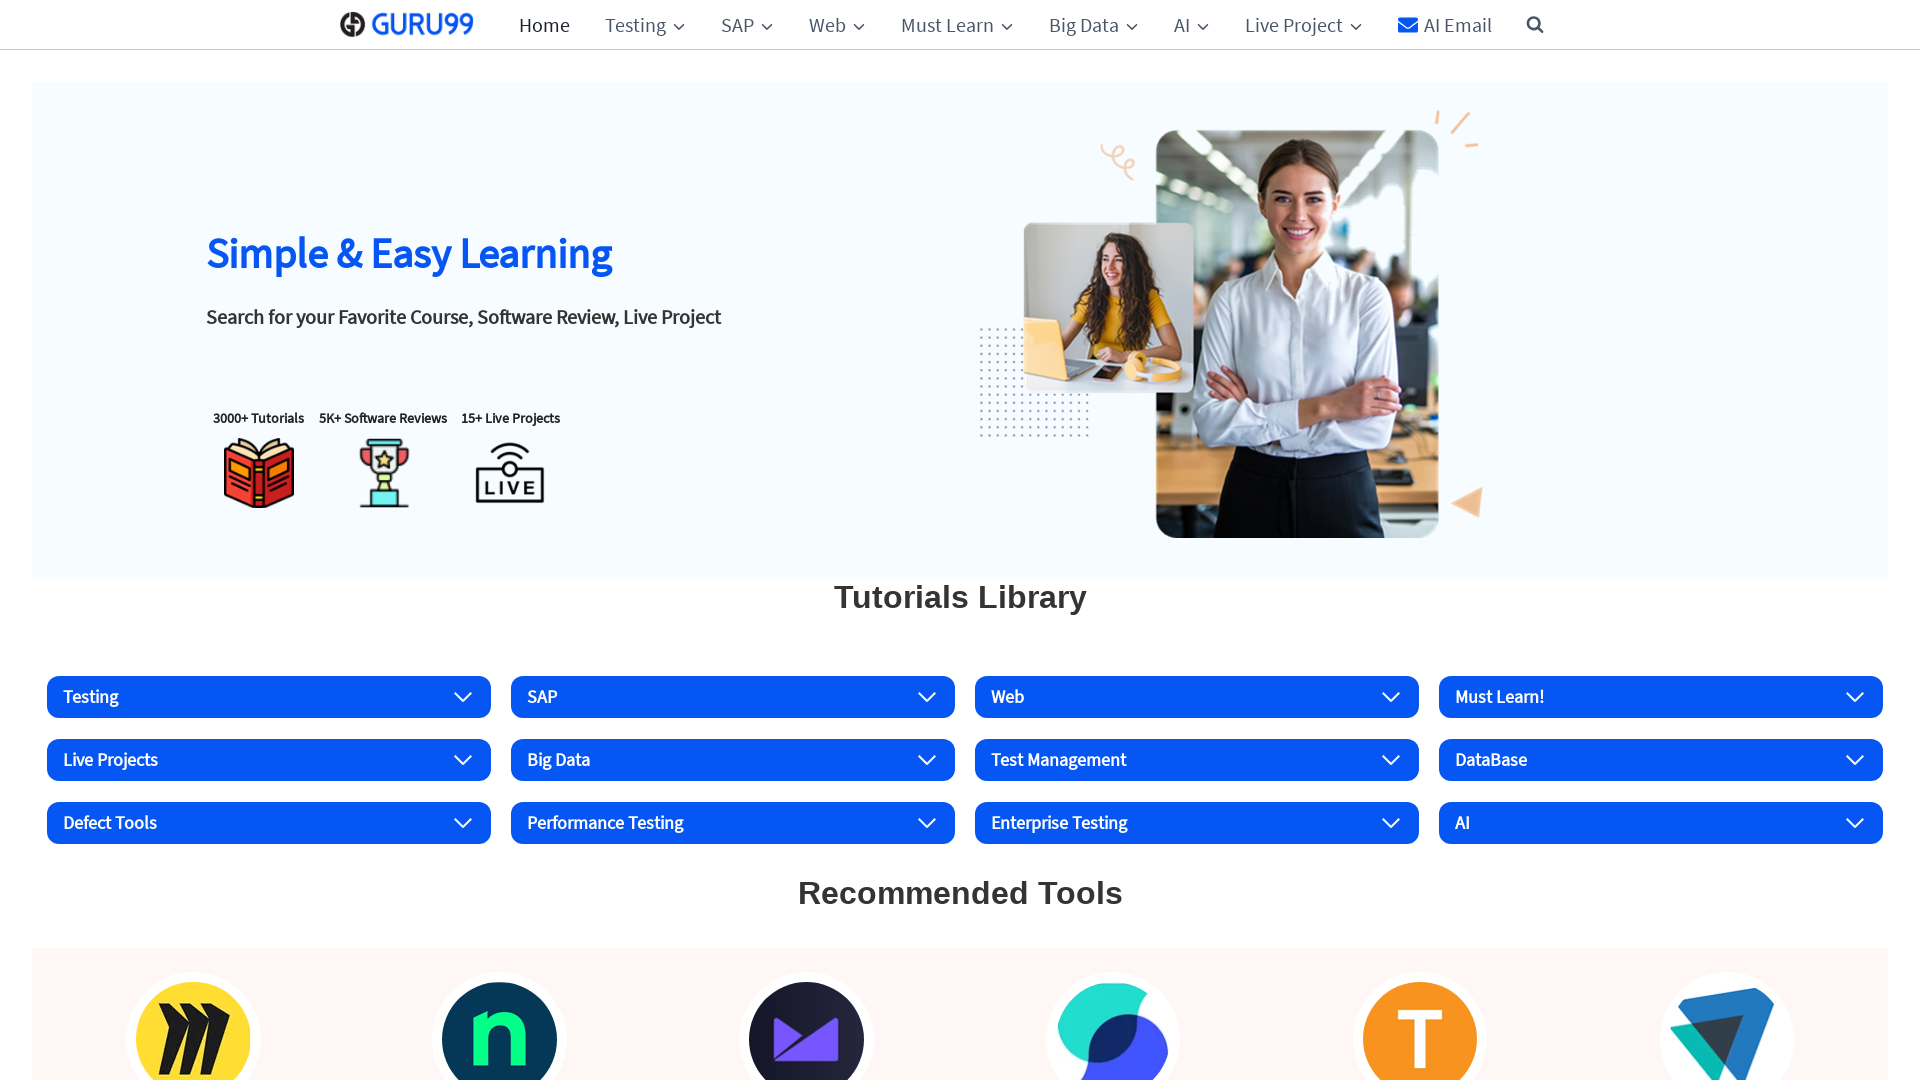

Page title verification failed - expected 'Meet Guru99' but got 'Guru99: Free Online Tutorials and Business Software Reviews'
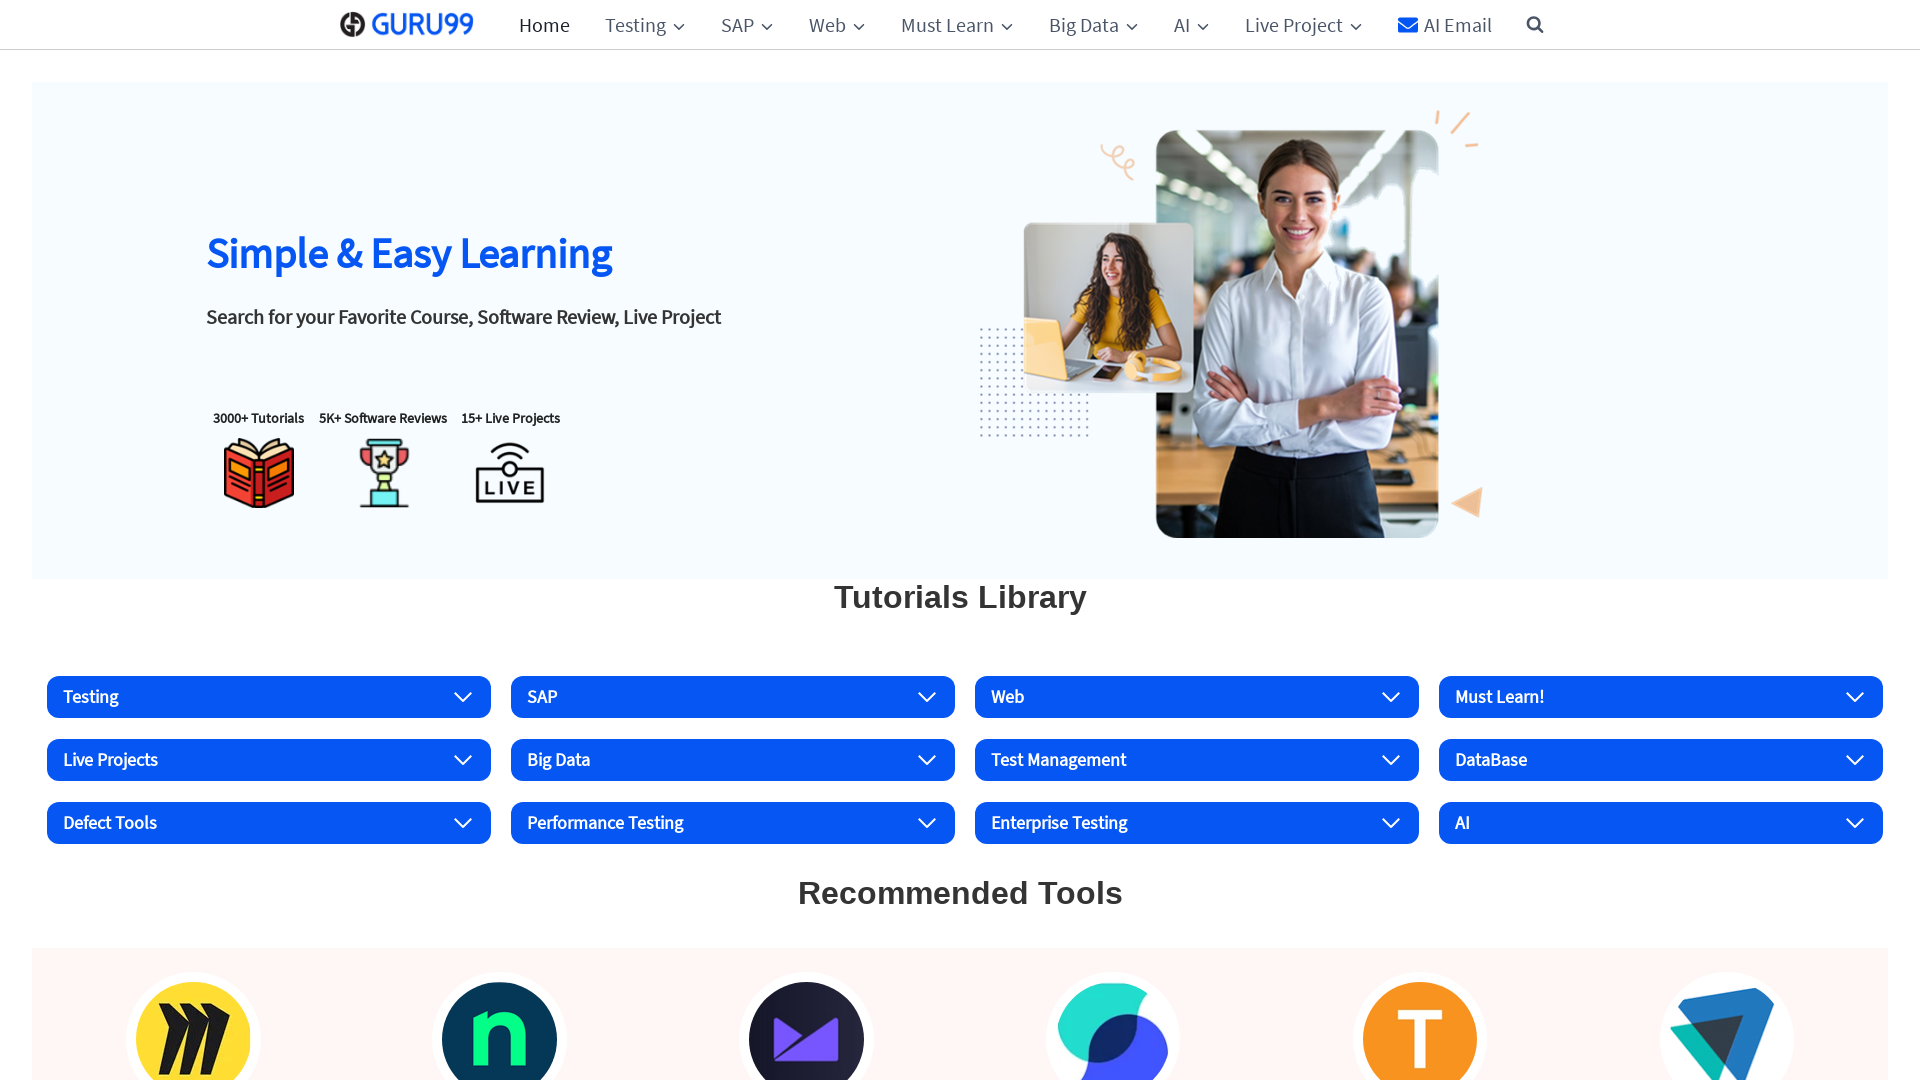

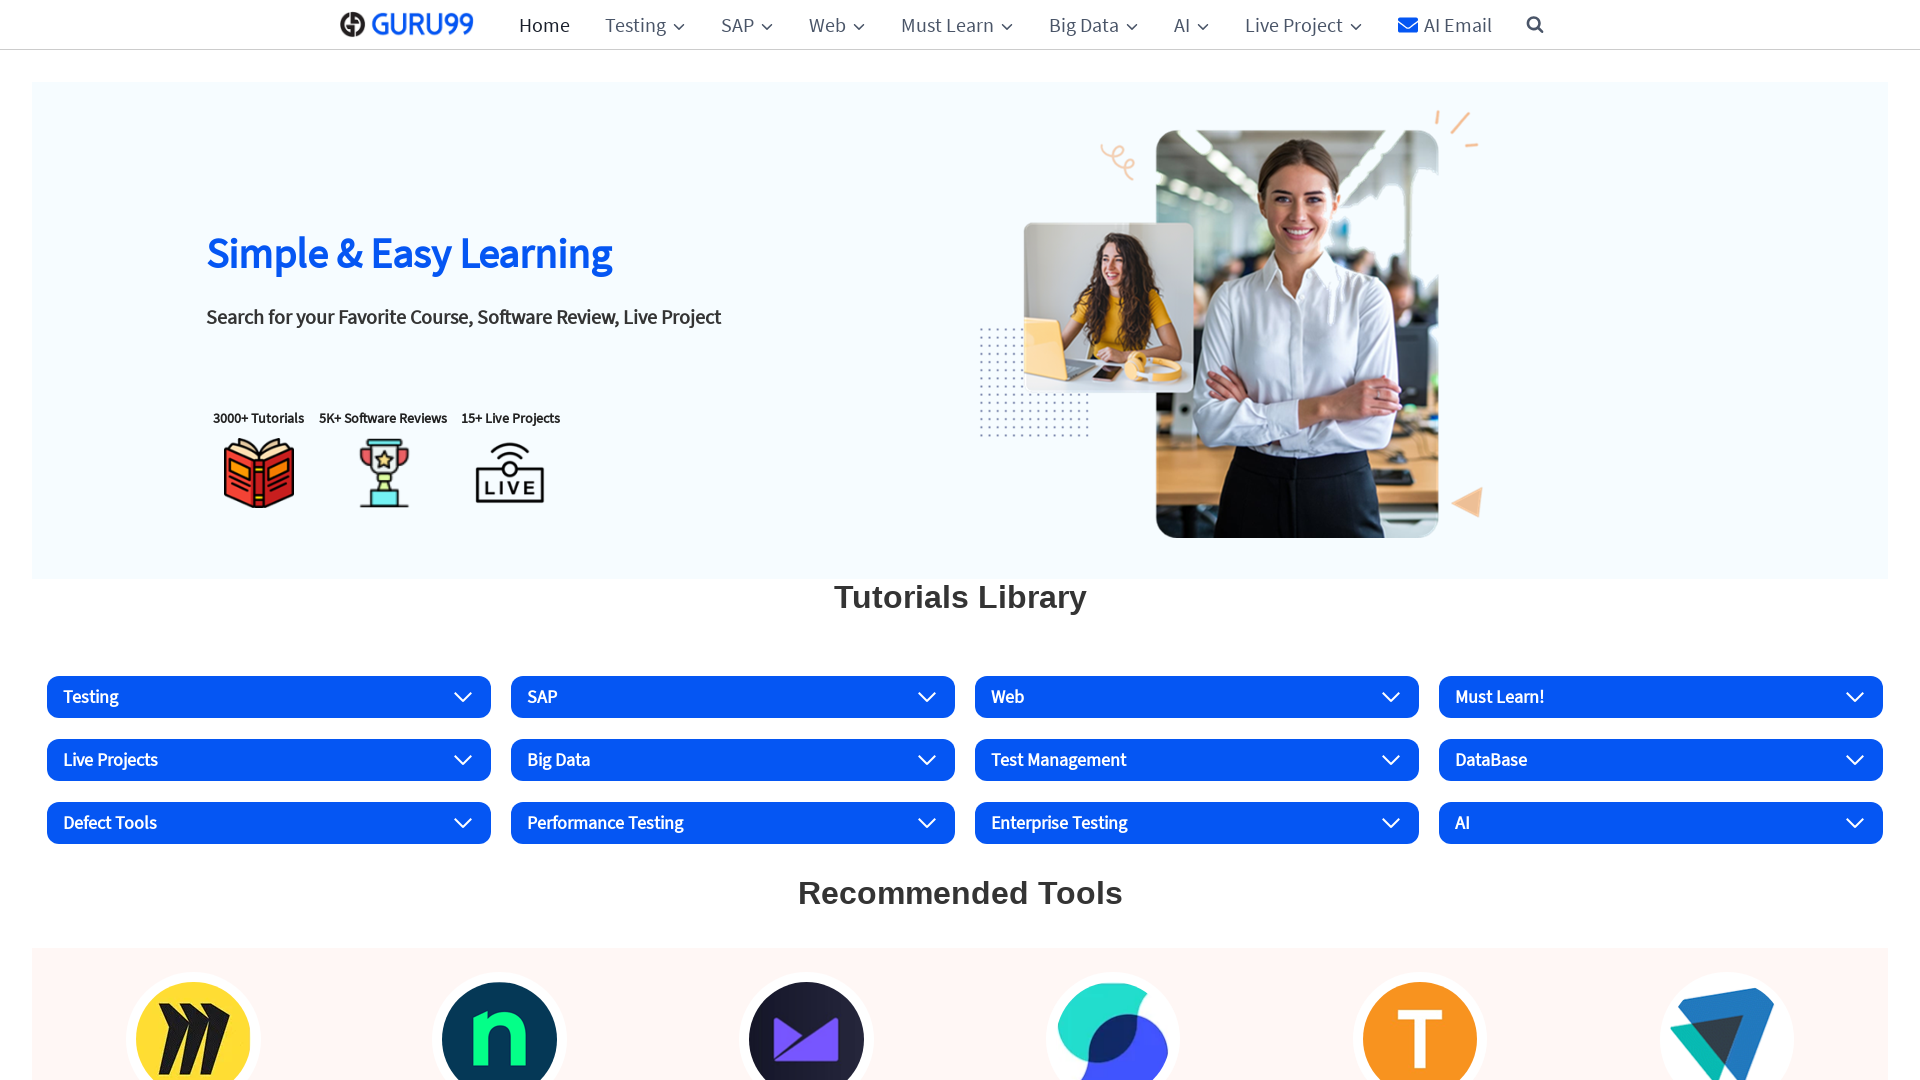